Tests GitHub's advanced search form by filling in search term, repository owner, date filter, and language selection, then submits the form and waits for search results to load.

Starting URL: https://github.com/search/advanced

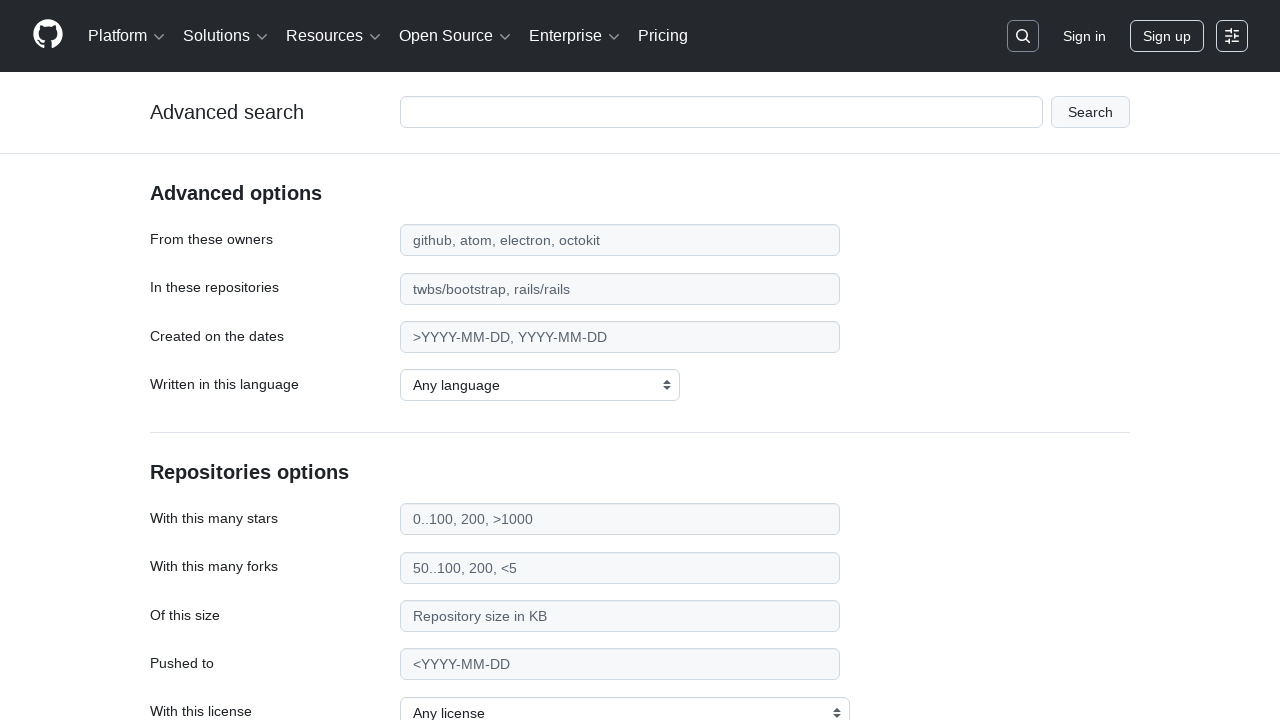

Filled search term field with 'web-scraping' on #adv_code_search input.js-advanced-search-input
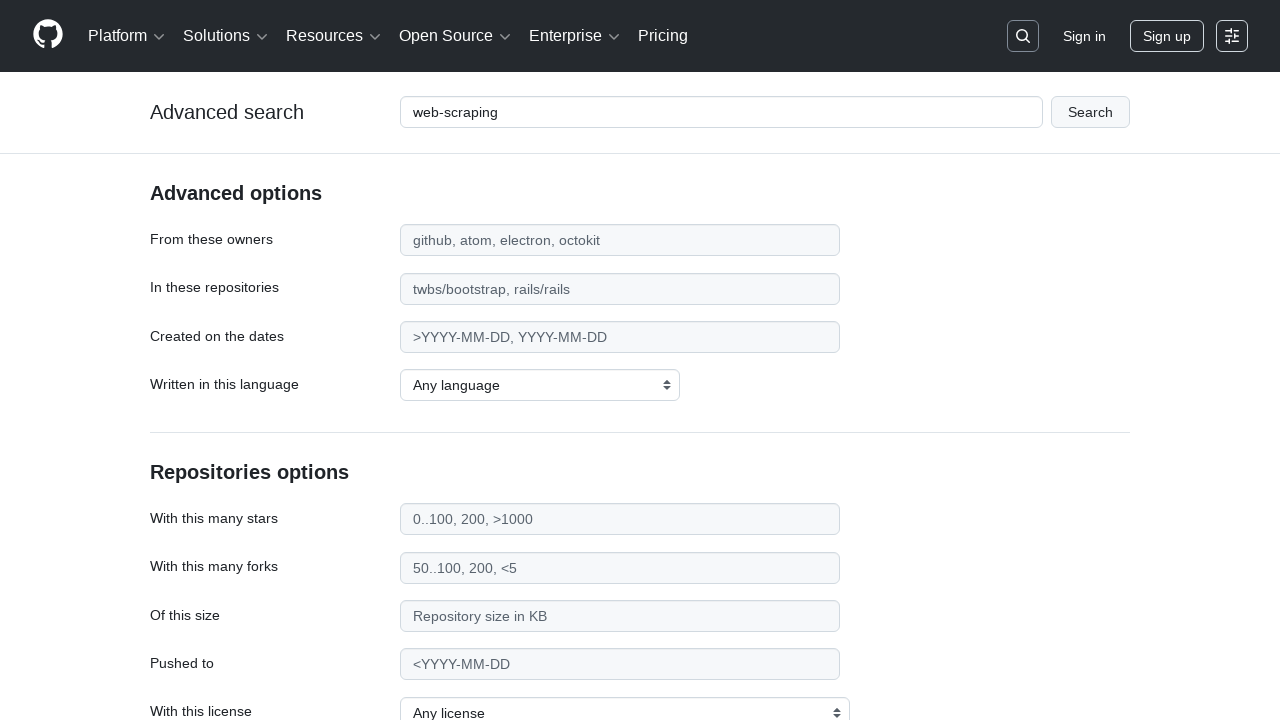

Filled repository owner field with 'microsoft' on #search_from
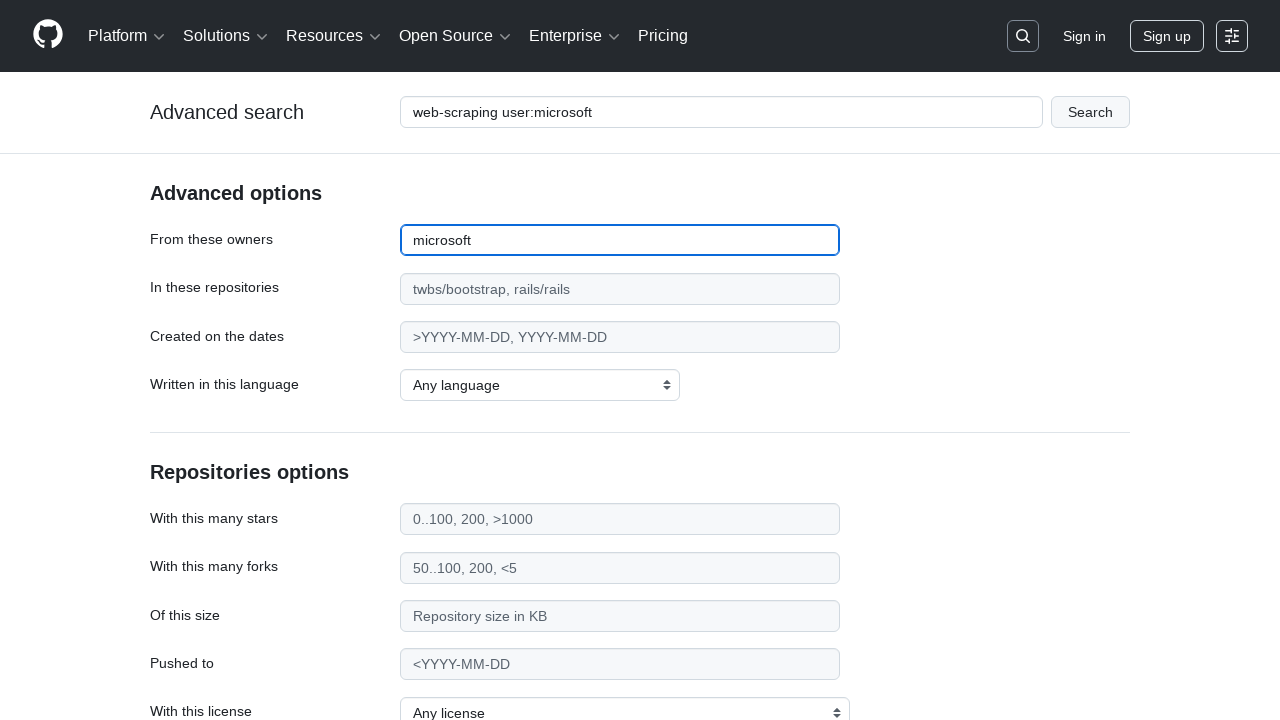

Filled date filter field with '>2020' on #search_date
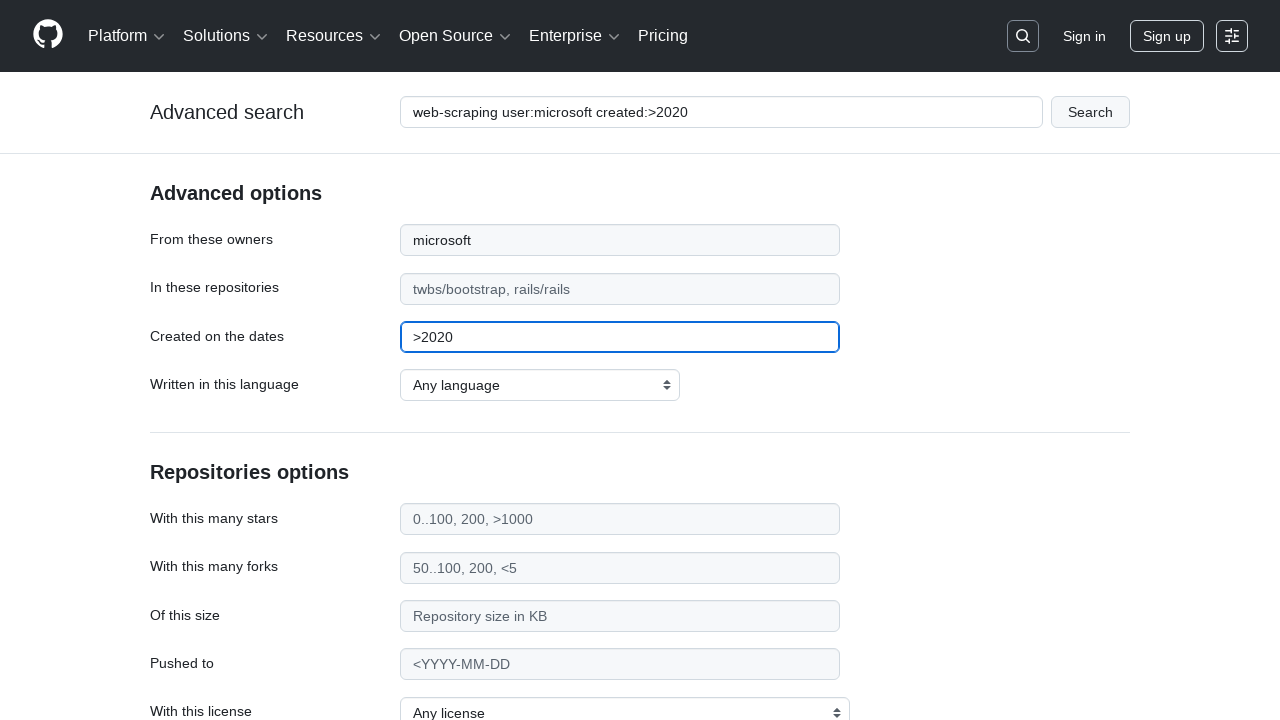

Selected 'Python' from programming language dropdown on select#search_language
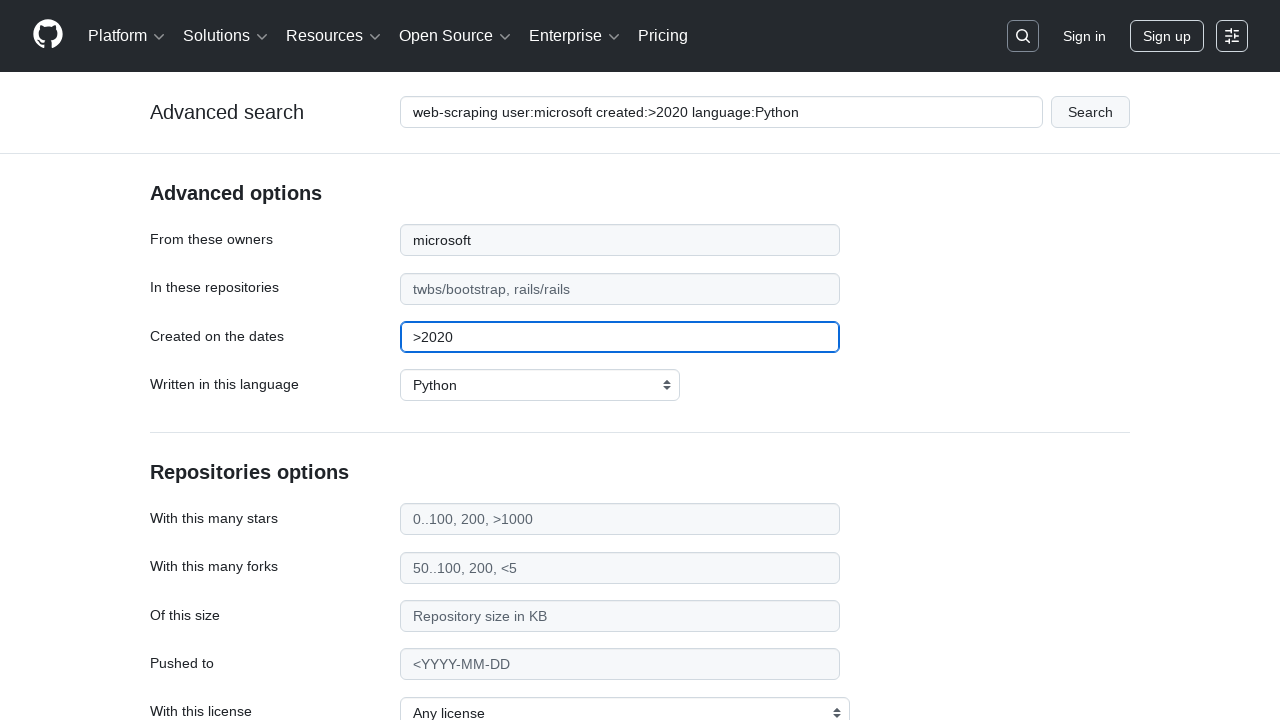

Clicked submit button to perform advanced search at (1090, 112) on #adv_code_search button[type="submit"]
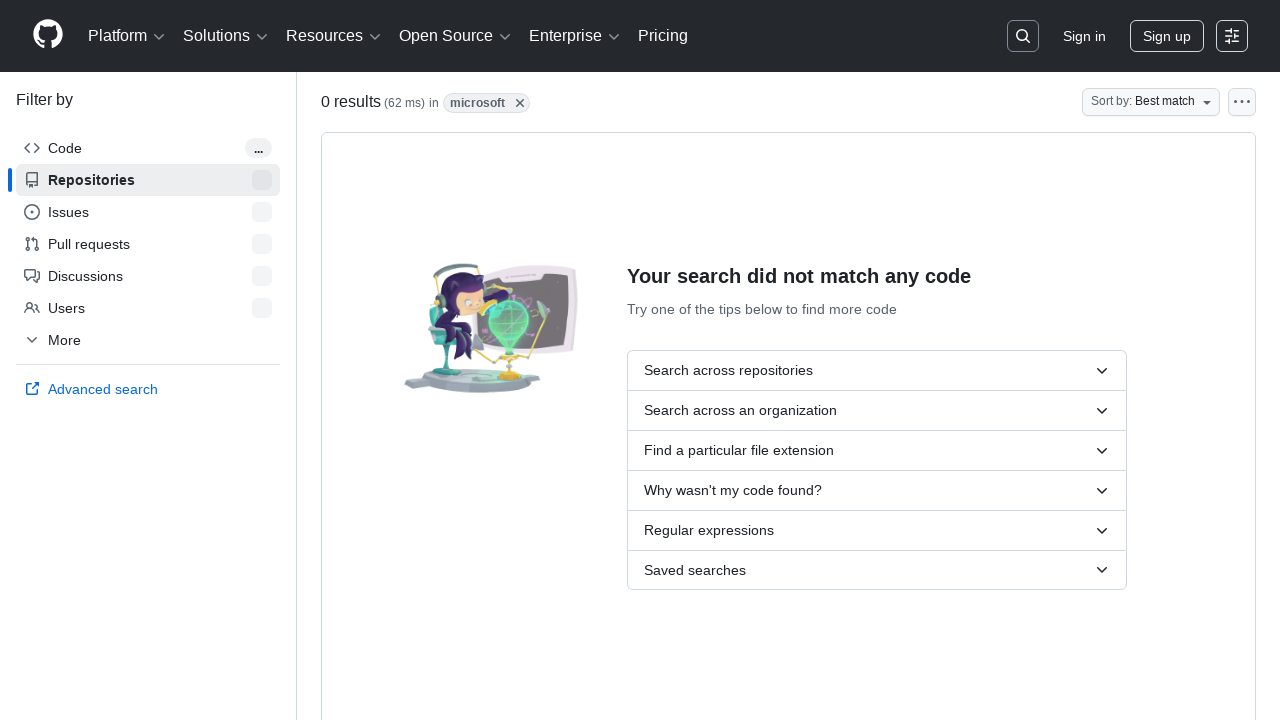

Search results page loaded completely
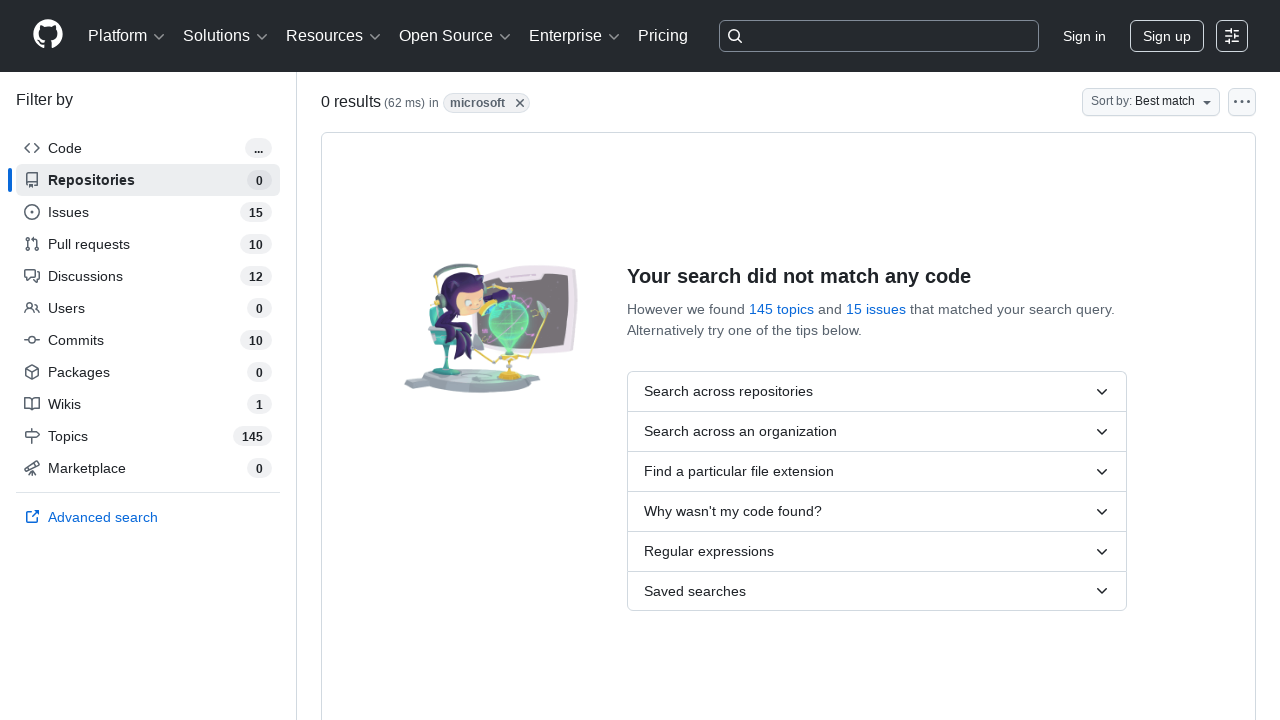

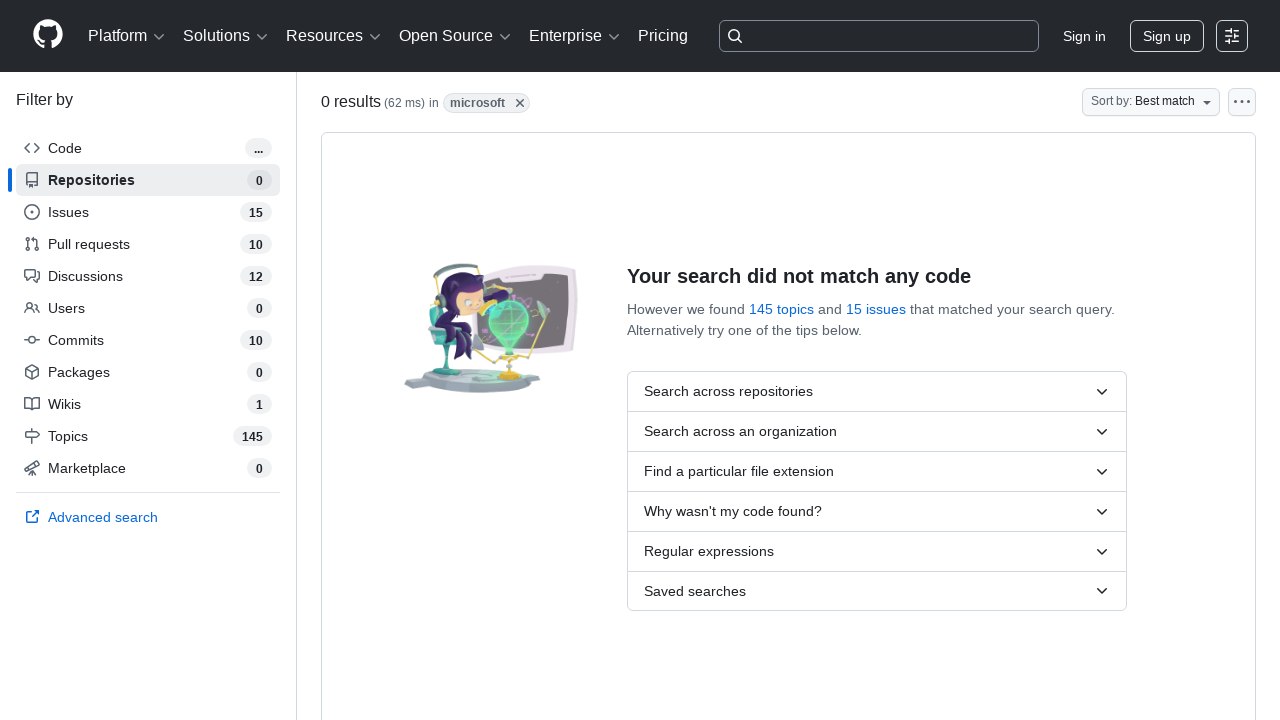